Navigates through a demo site to the dynamic data section and loads dynamic content by clicking a button

Starting URL: http://demo.automationtesting.in/WebTable.html

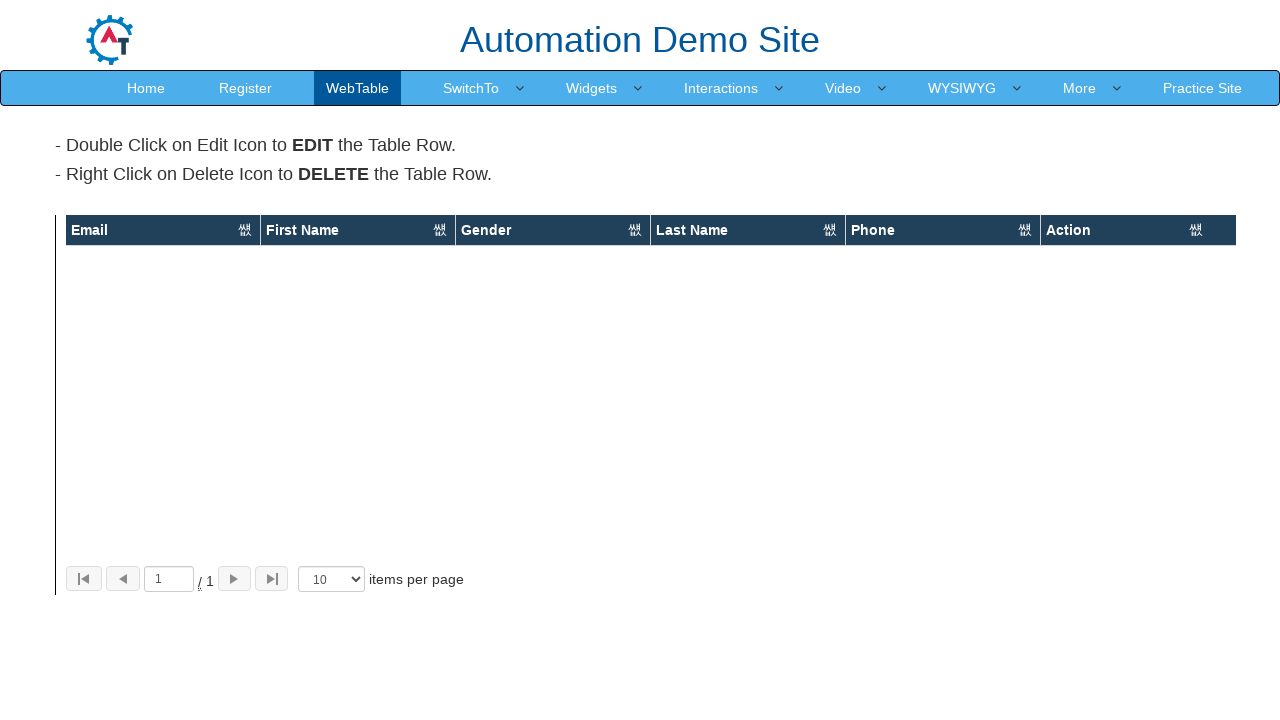

Clicked 'More' link to expand menu at (1080, 88) on text=More
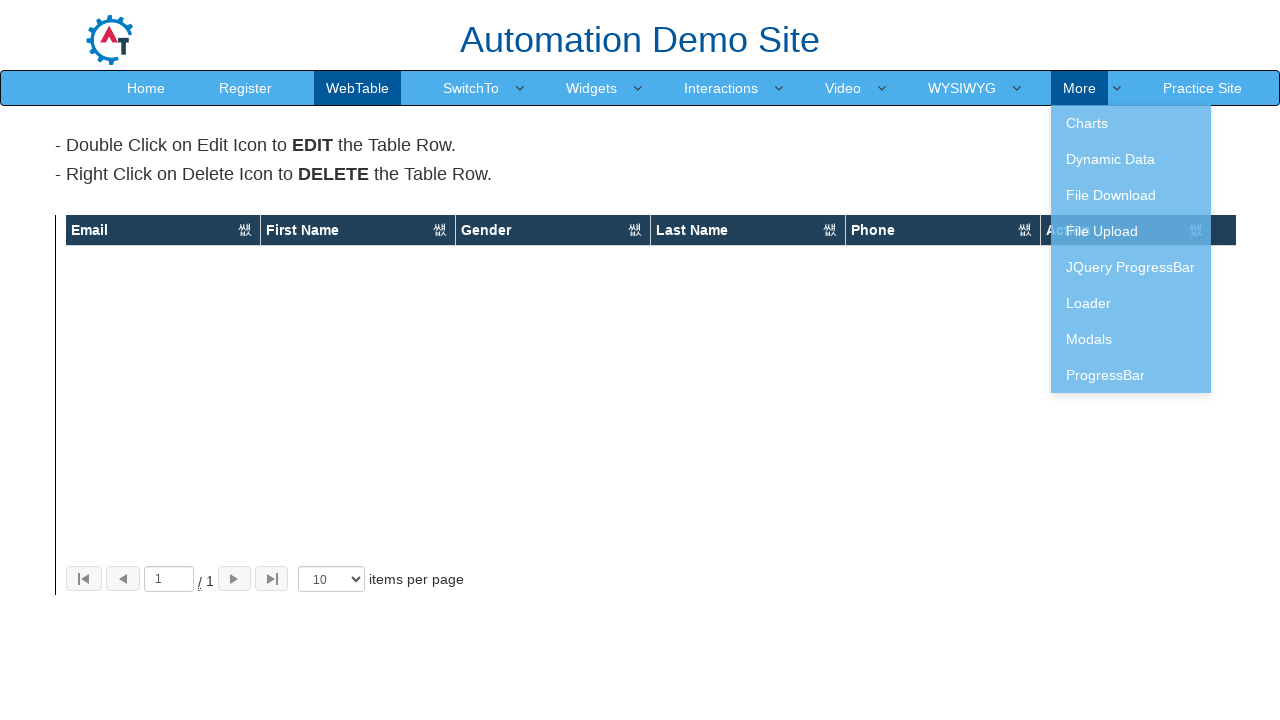

Clicked 'Dynamic Data' link at (1131, 159) on text=Dynamic Data
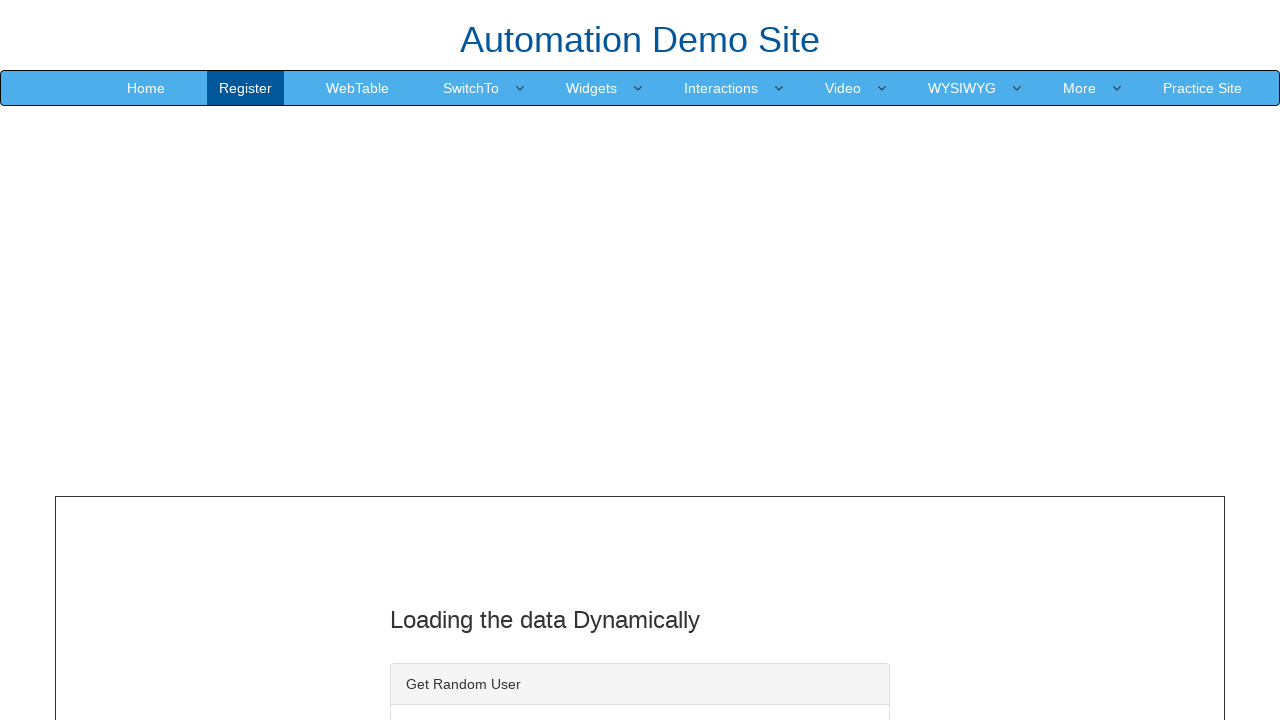

Dynamic data section loaded
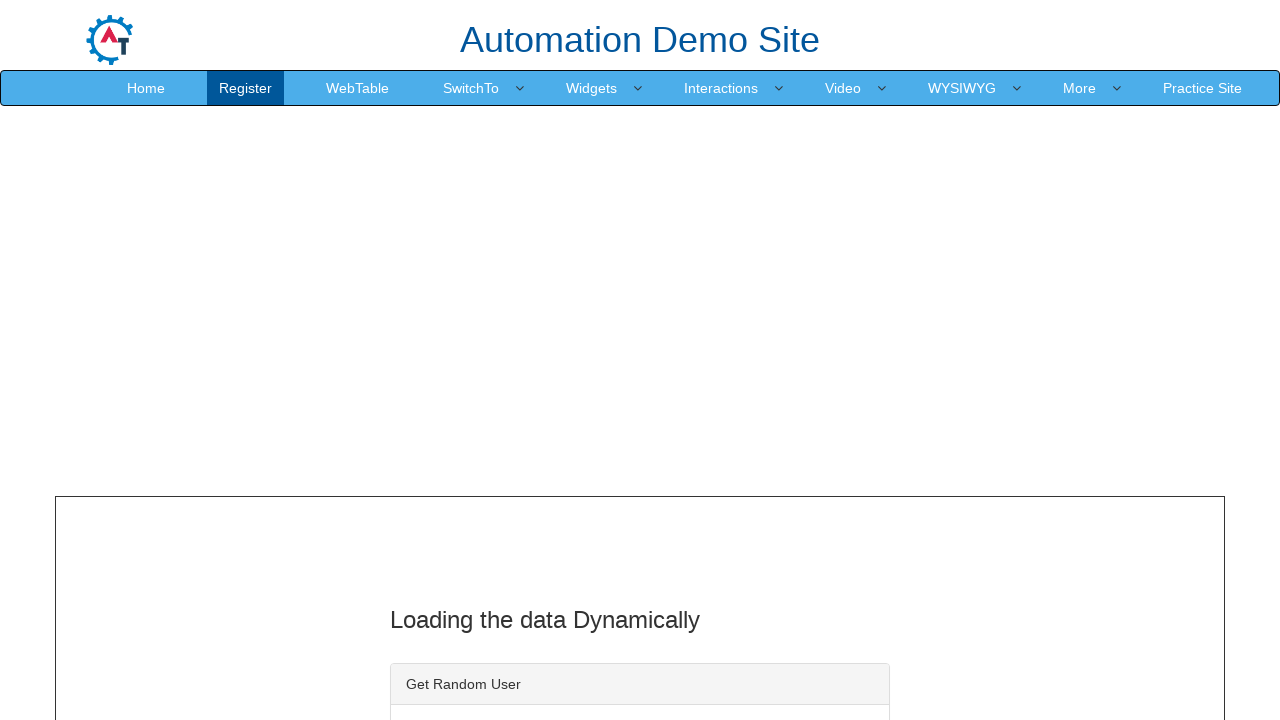

Clicked button to load dynamic data at (477, 361) on .btn.btn-default
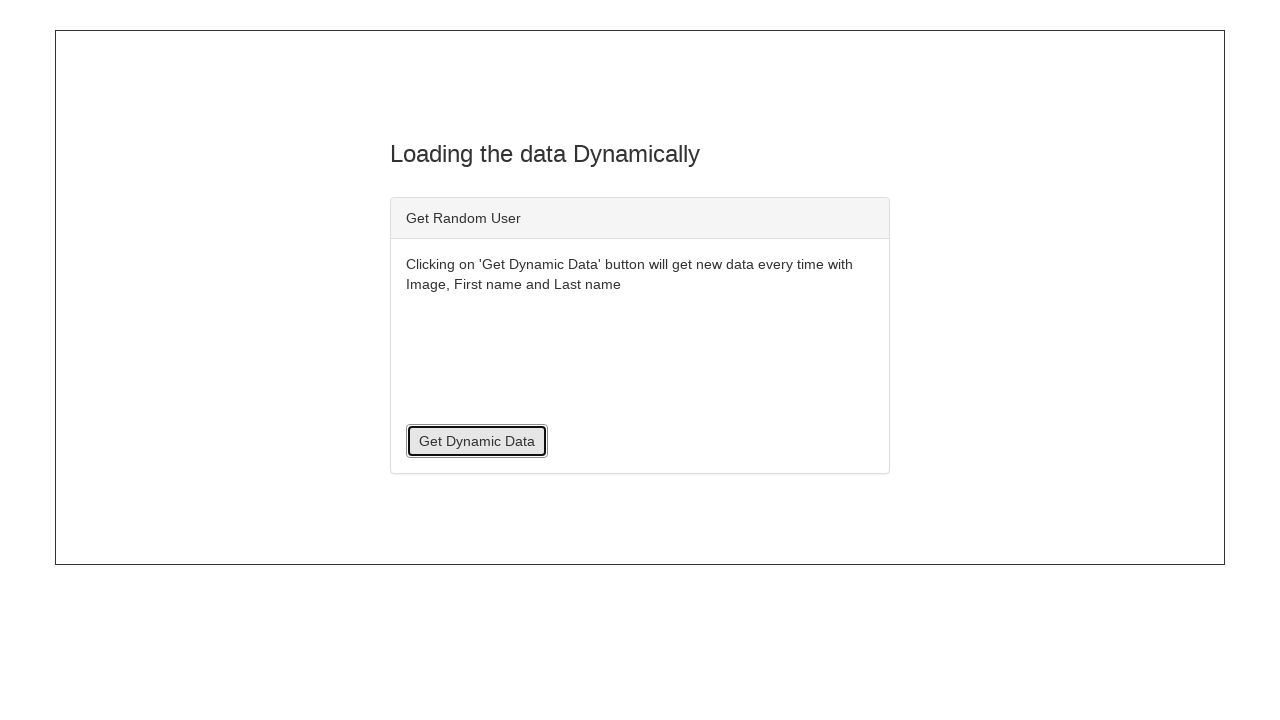

Dynamic content image loaded
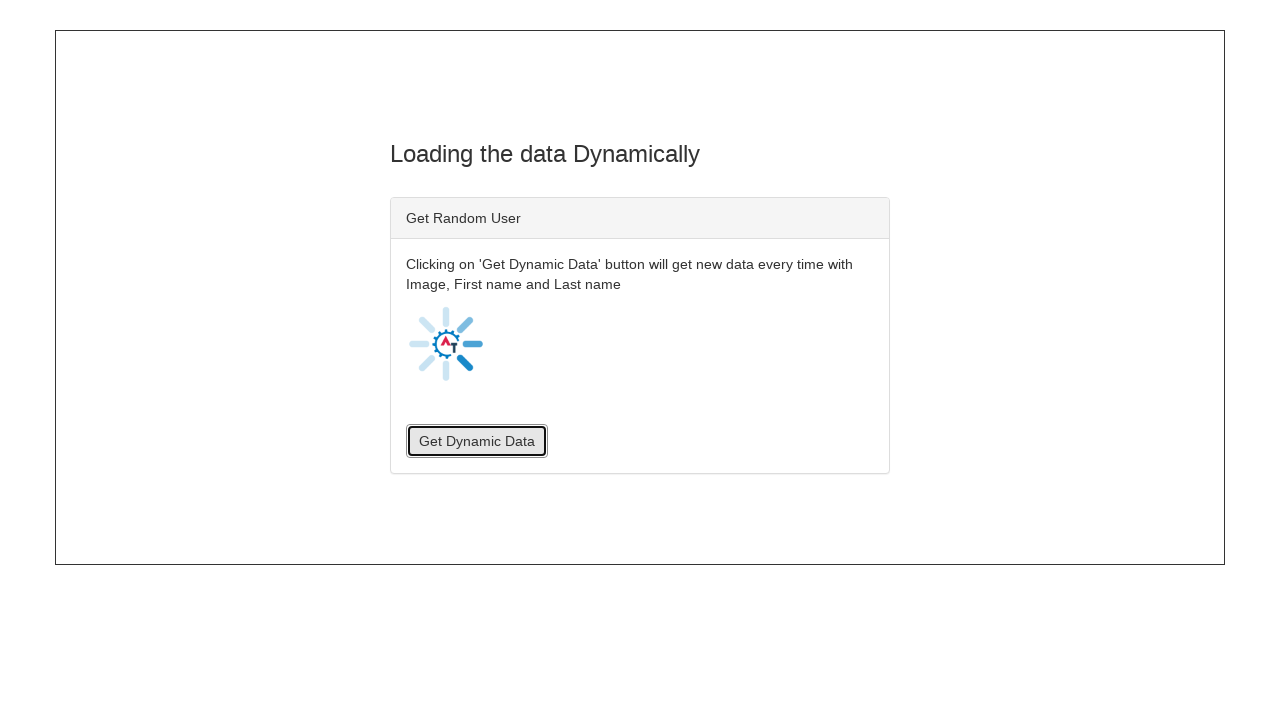

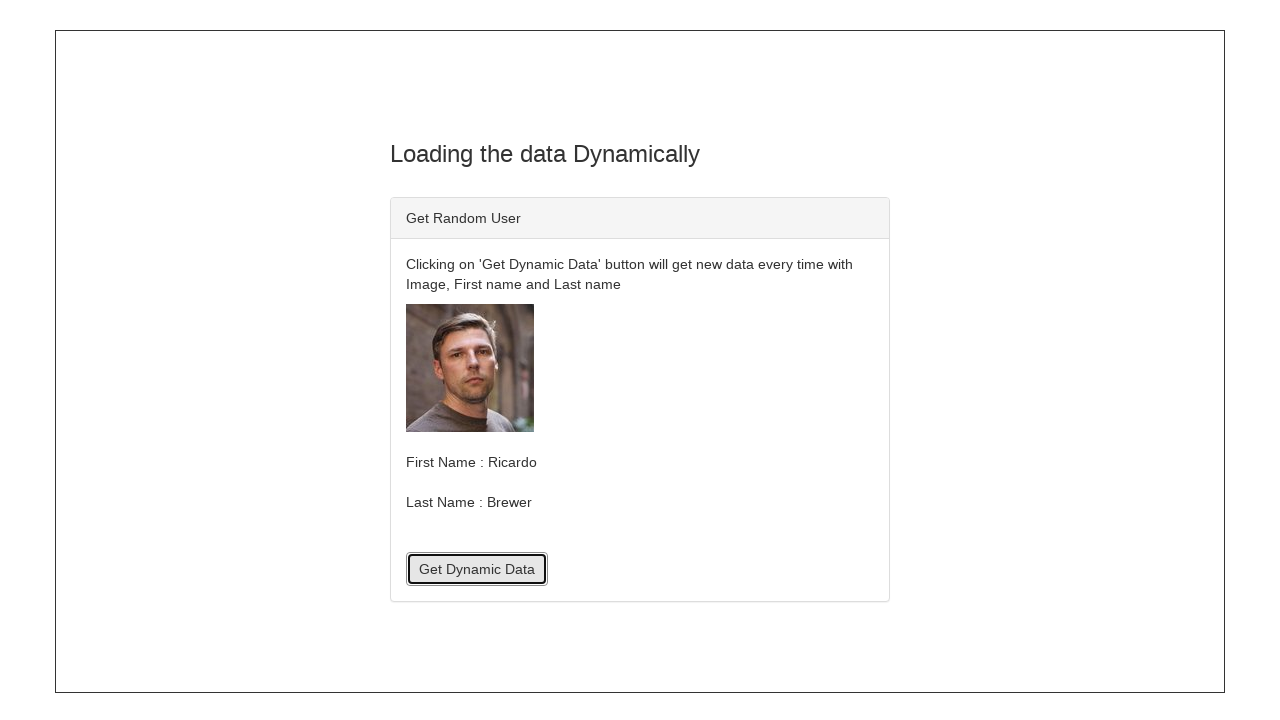